Tests the AWS news listing page by waiting for it to load, verifying that article list items exist, and checking for pagination elements.

Starting URL: https://aws.amazon.com/cn/about-aws/whats-new/networking_and_content_delivery/?whats-new-content.sort-by=item.additionalFields.postDateTime&whats-new-content.sort-order=desc&awsf.whats-new-products=*all

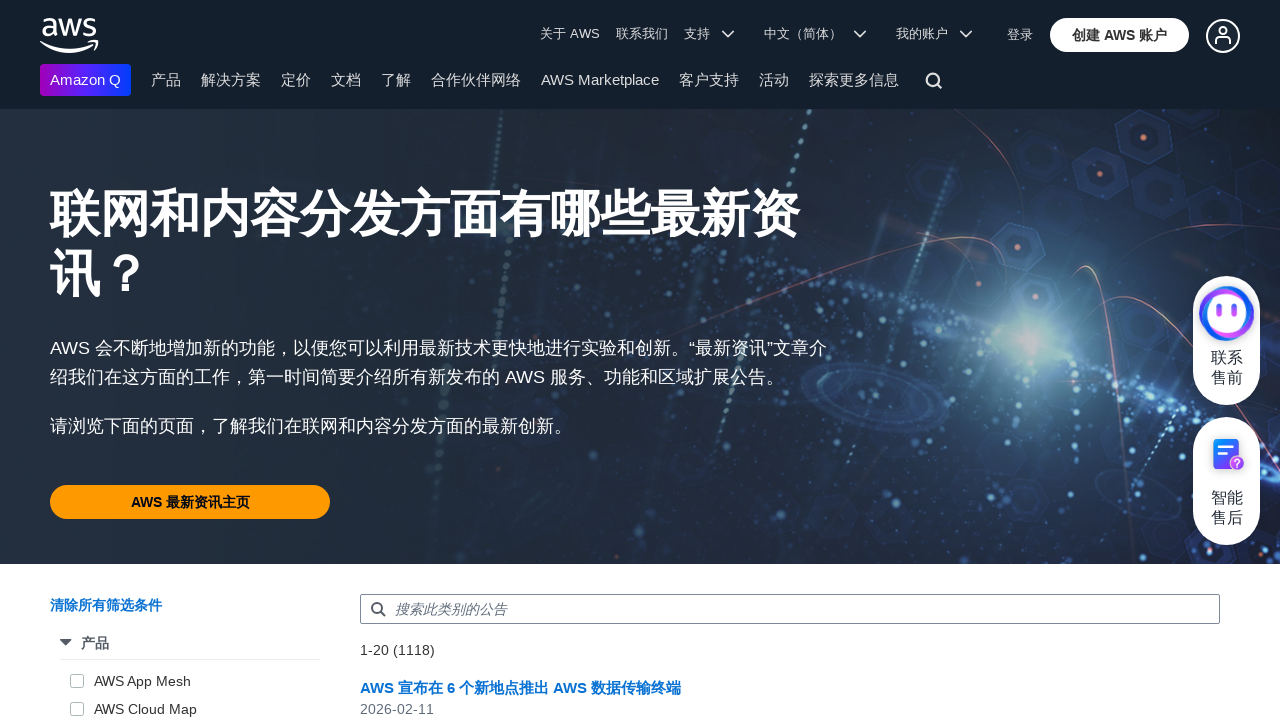

Waited for page to reach networkidle state
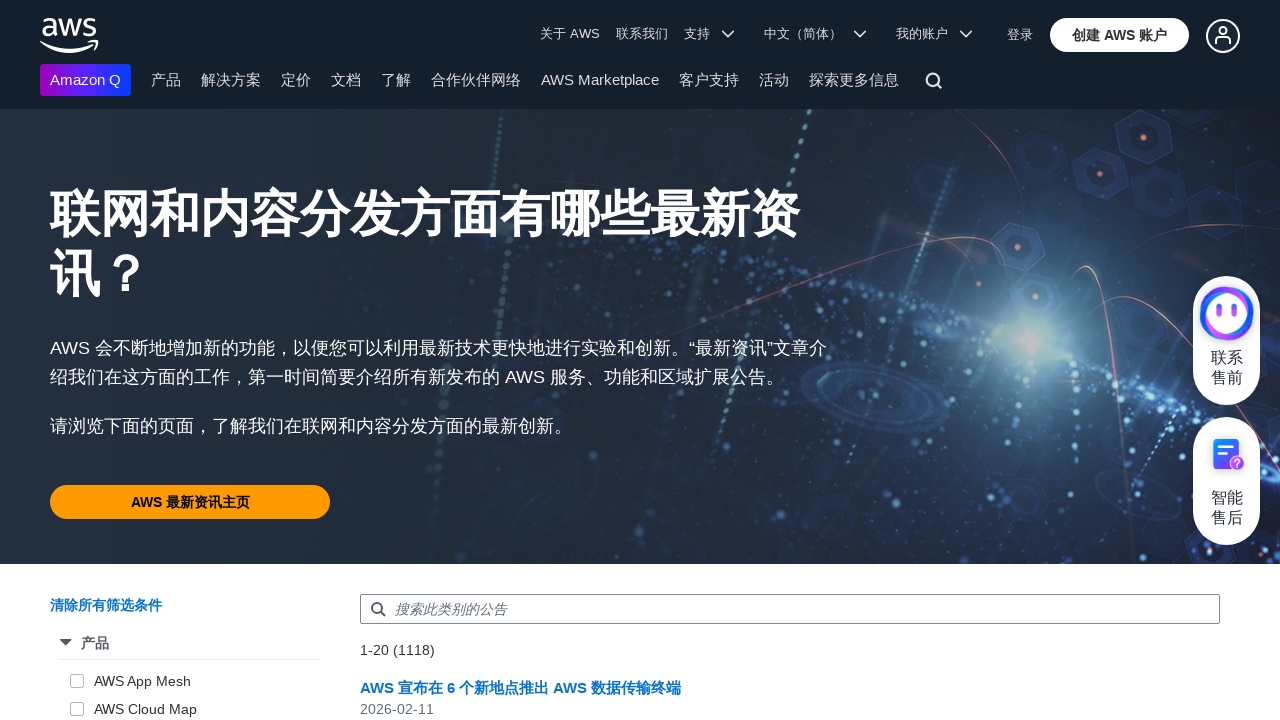

Article list items loaded and selector found
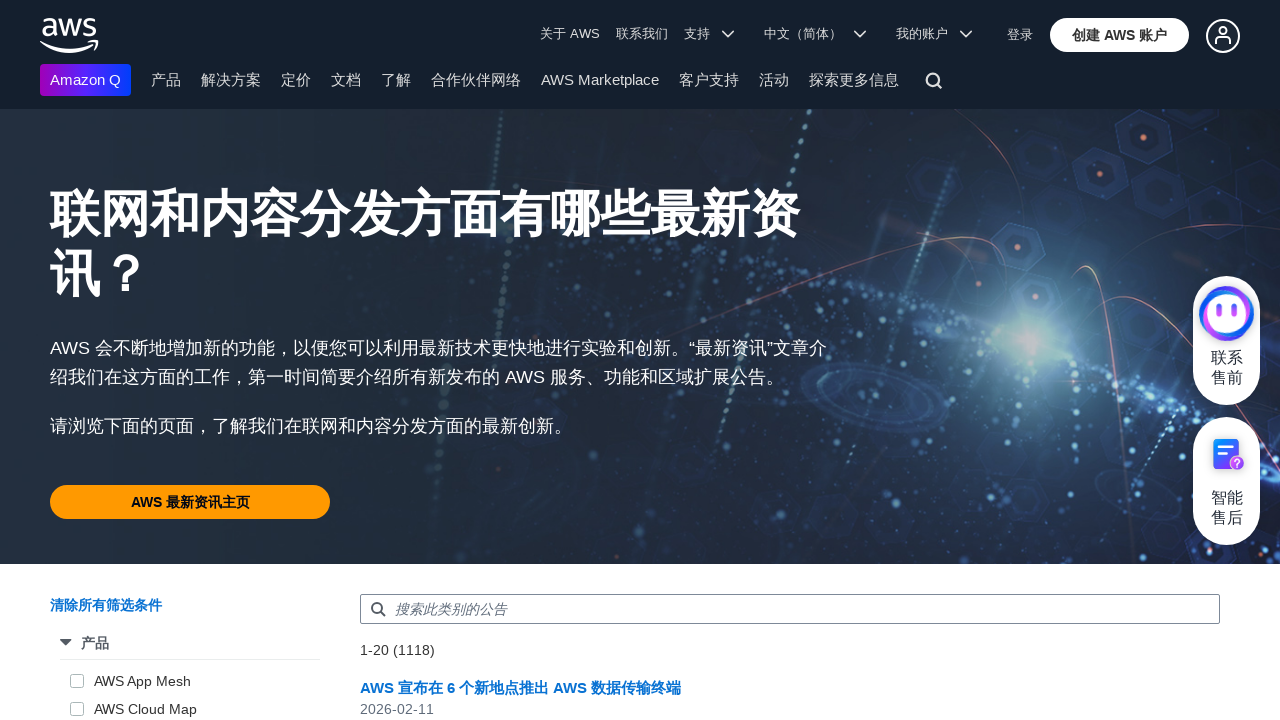

Selected first article element
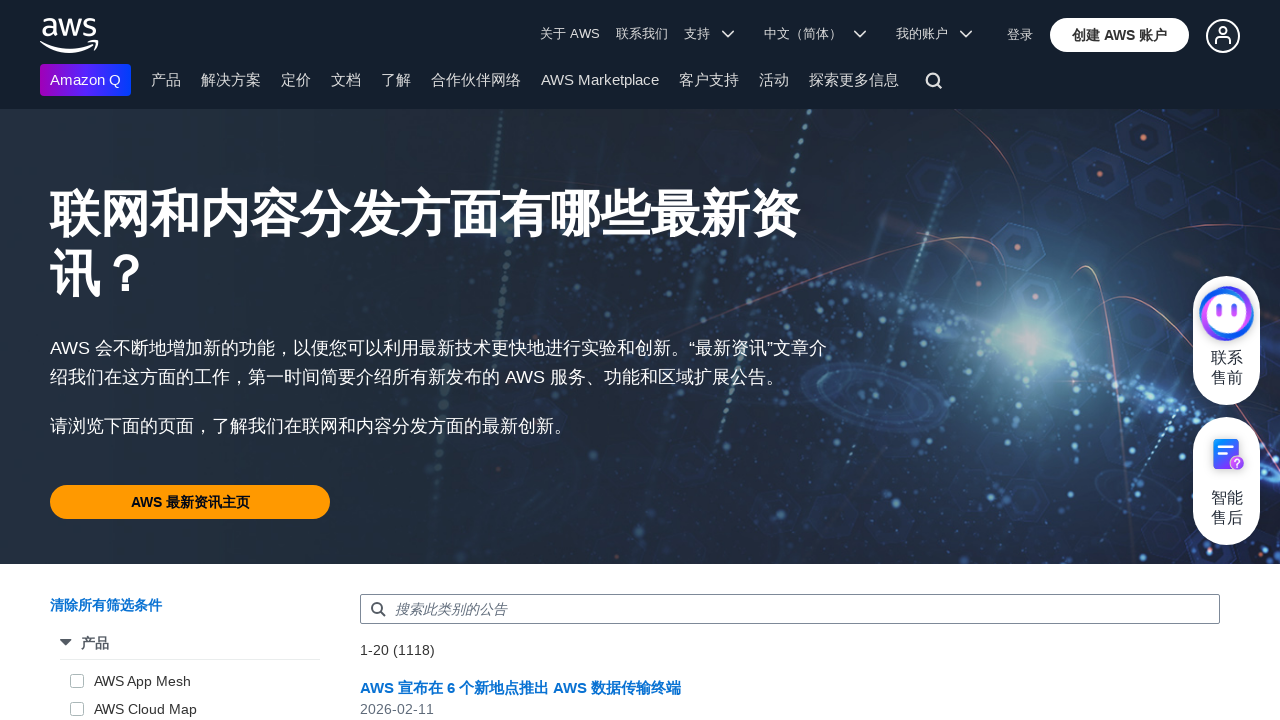

Located link element within first article
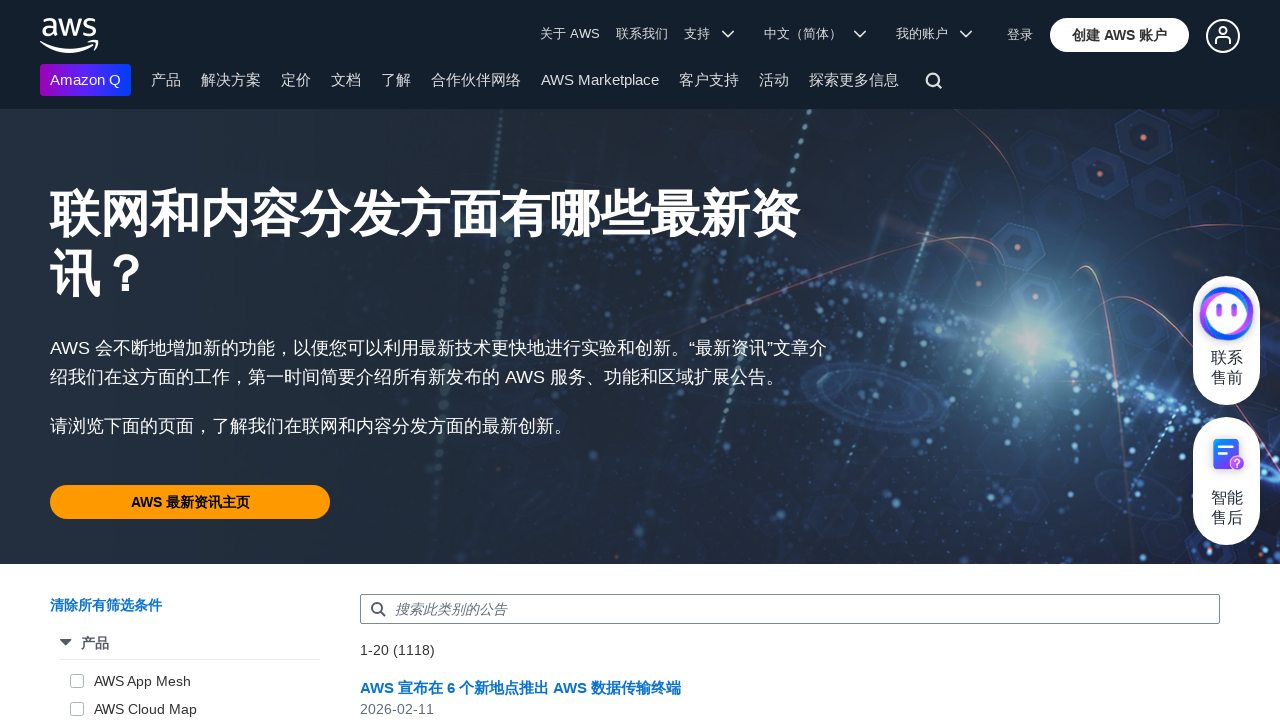

Retrieved href attribute from article link
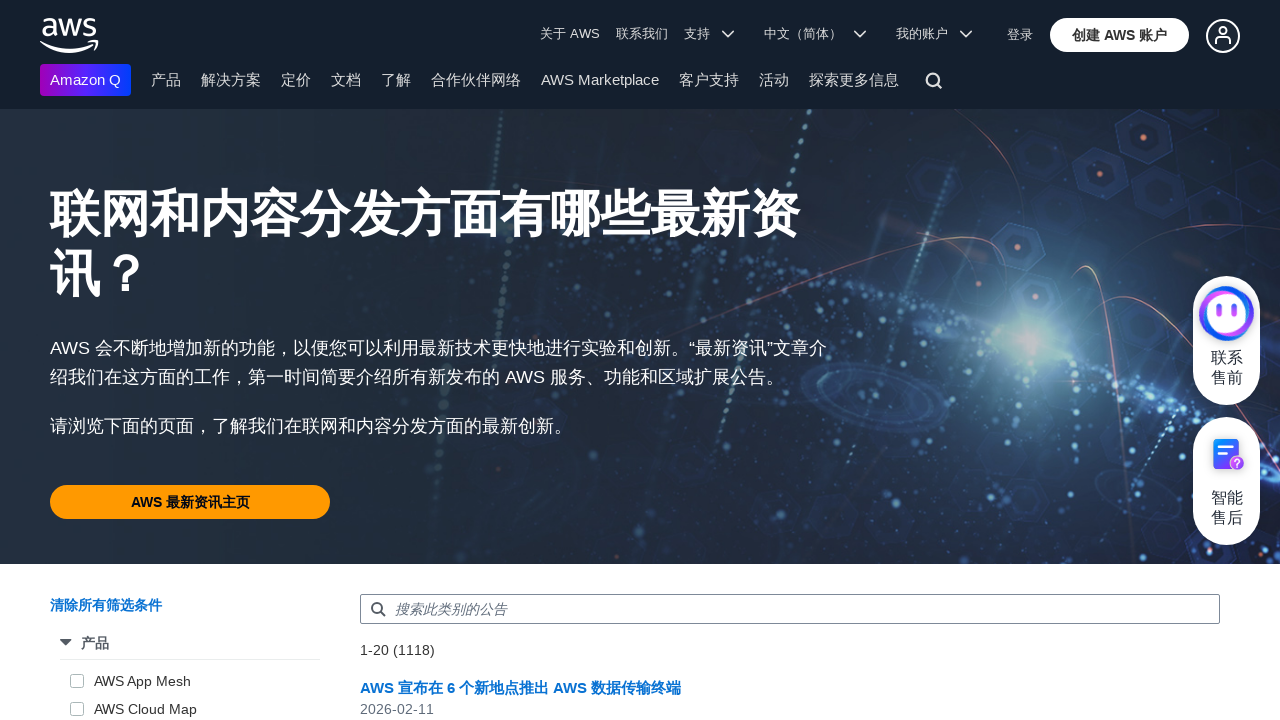

Located pagination links with 'Page' aria-label
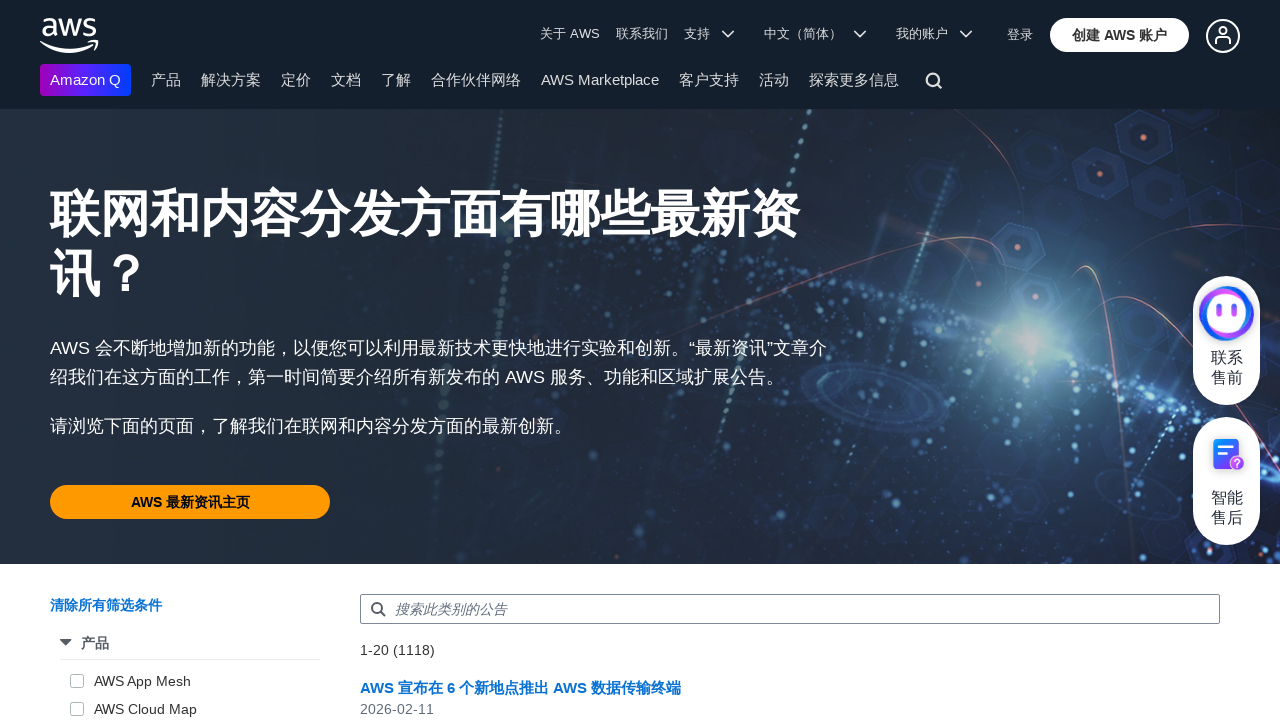

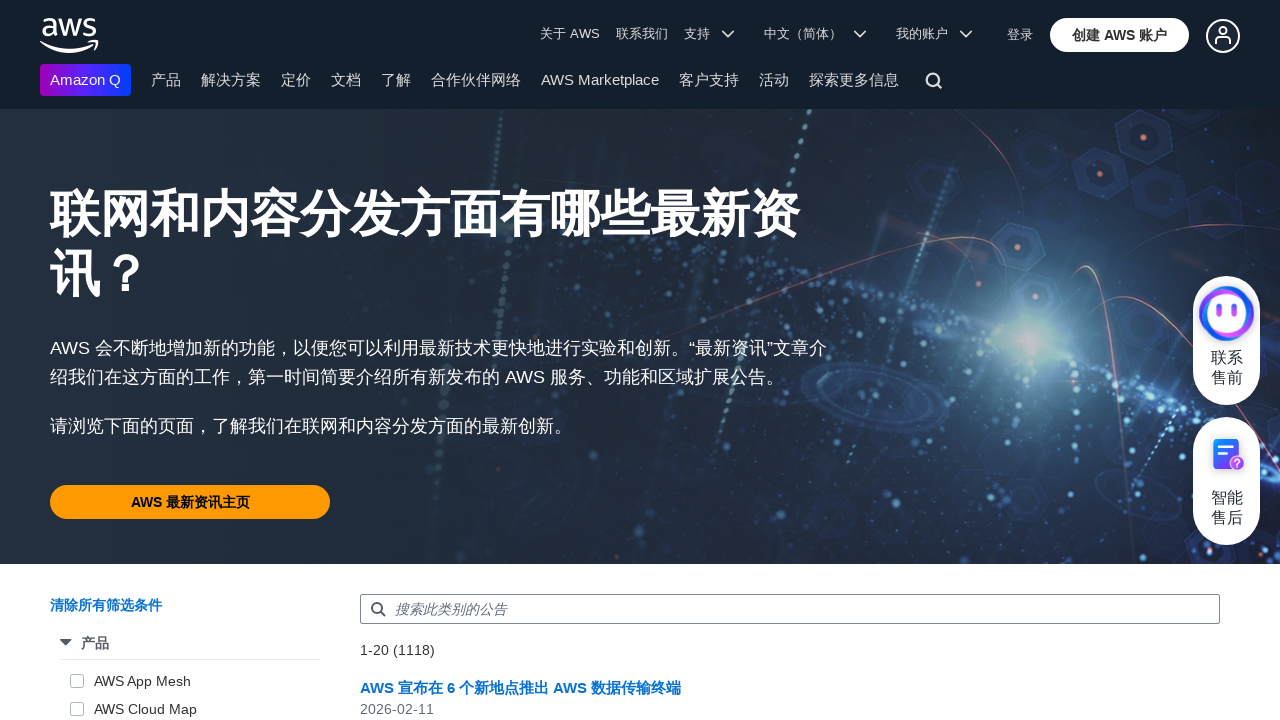